Navigates to a test site with broken links and verifies that link elements are present on the page

Starting URL: http://www.deadlinkcity.com/

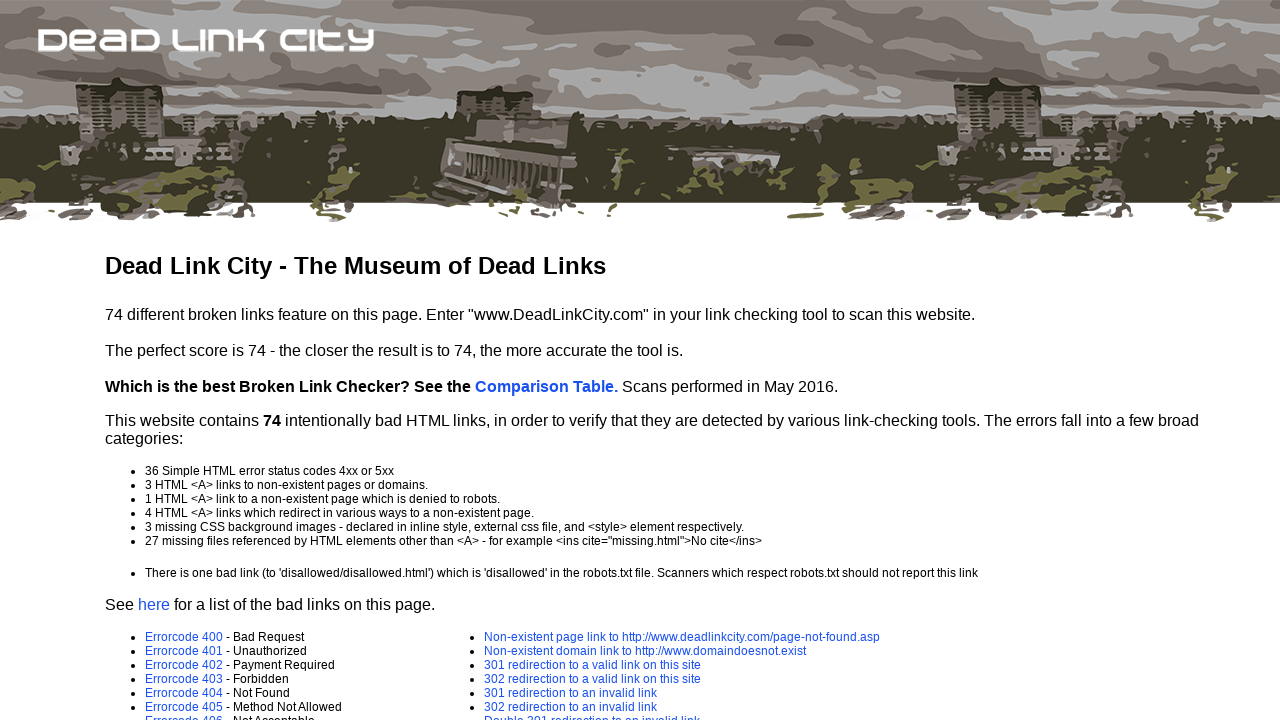

Waited for page to fully load (networkidle)
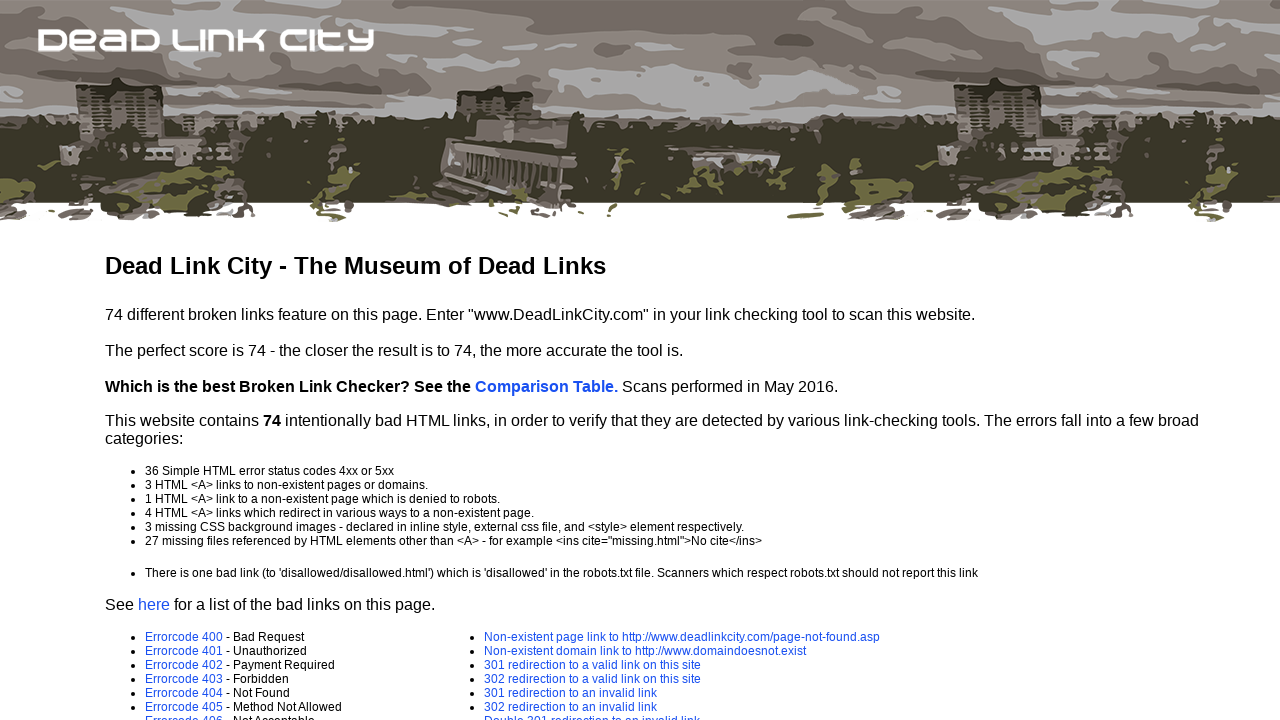

Found all link elements on the page
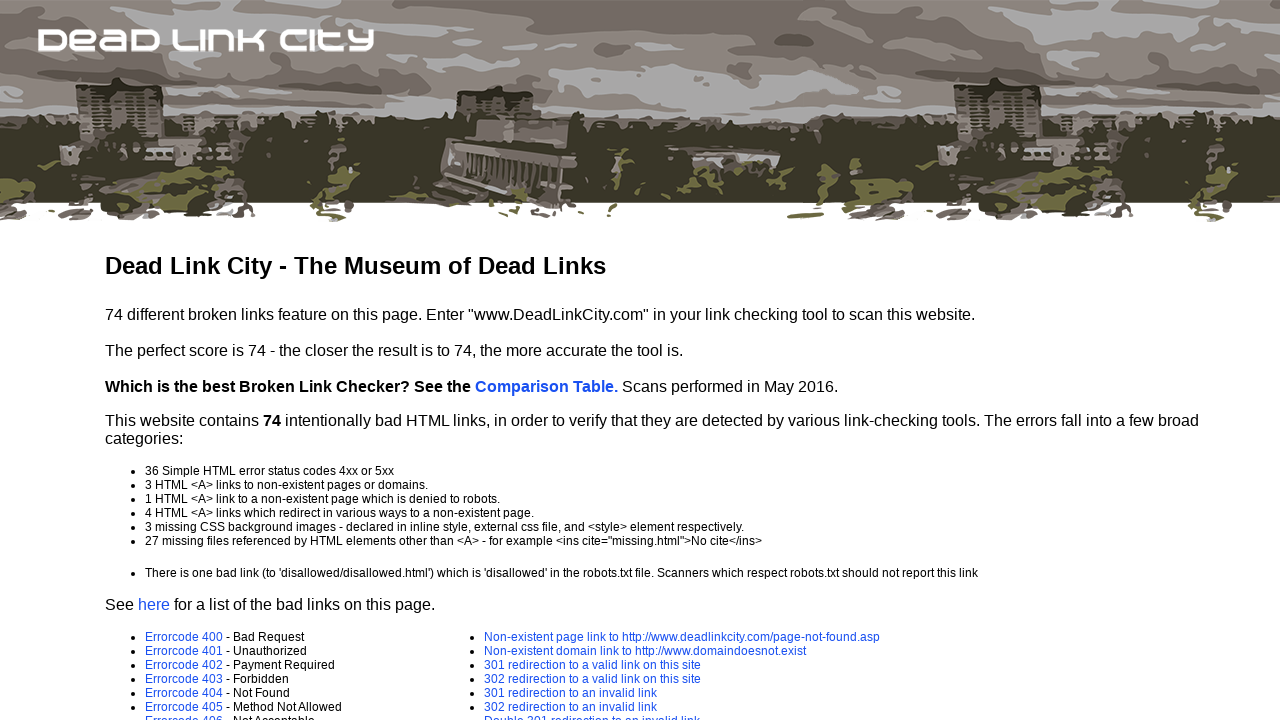

Verified that 48 links are present on the page
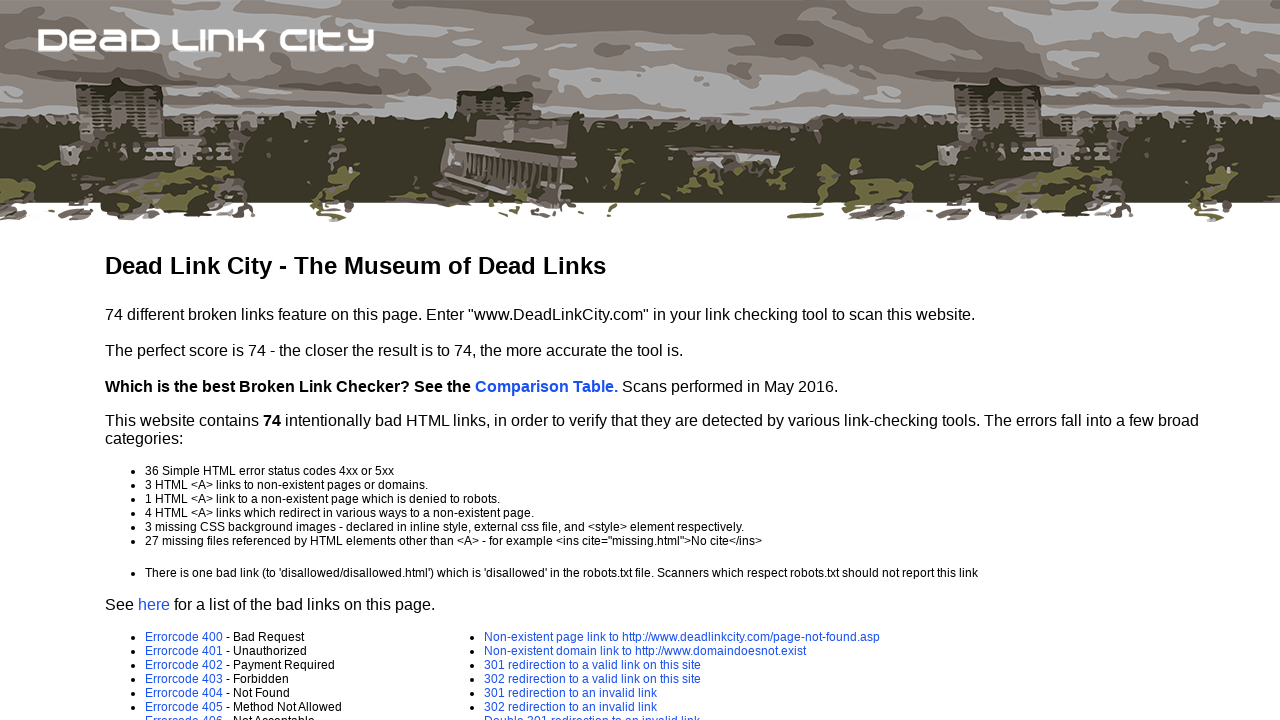

Retrieved href attribute from link 1: /comparison.asp
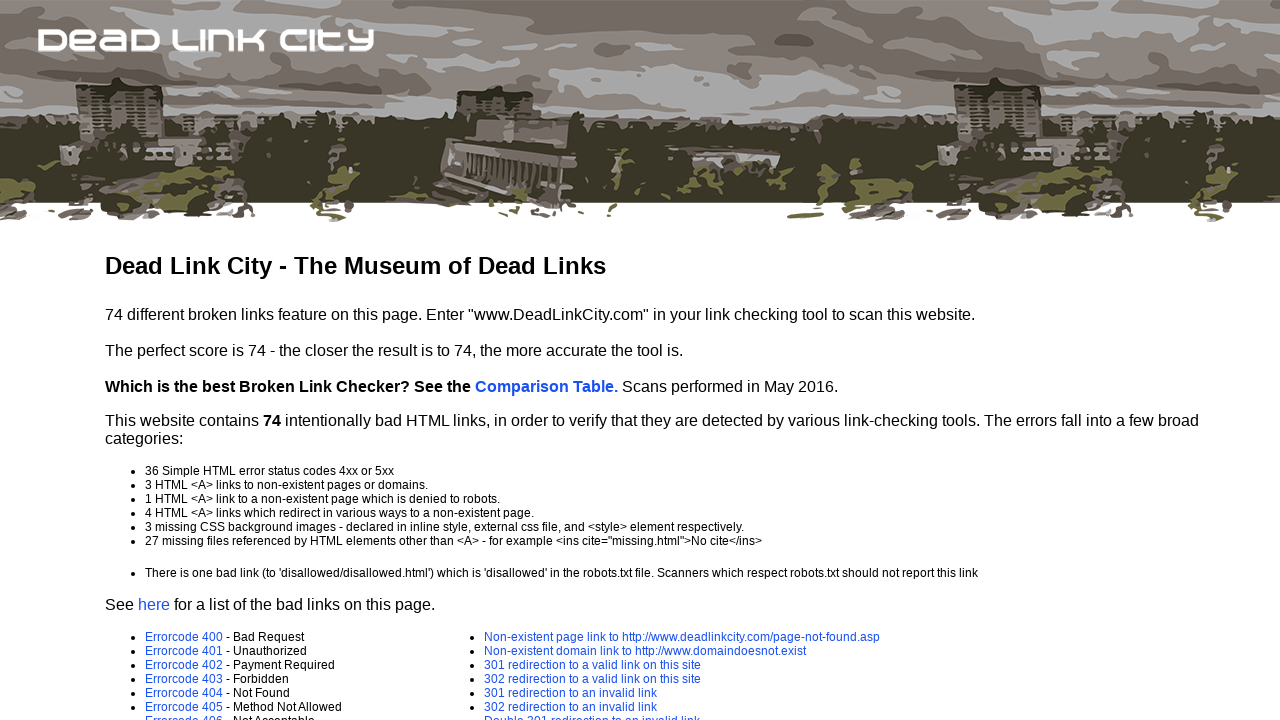

Navigated back after checking link 1
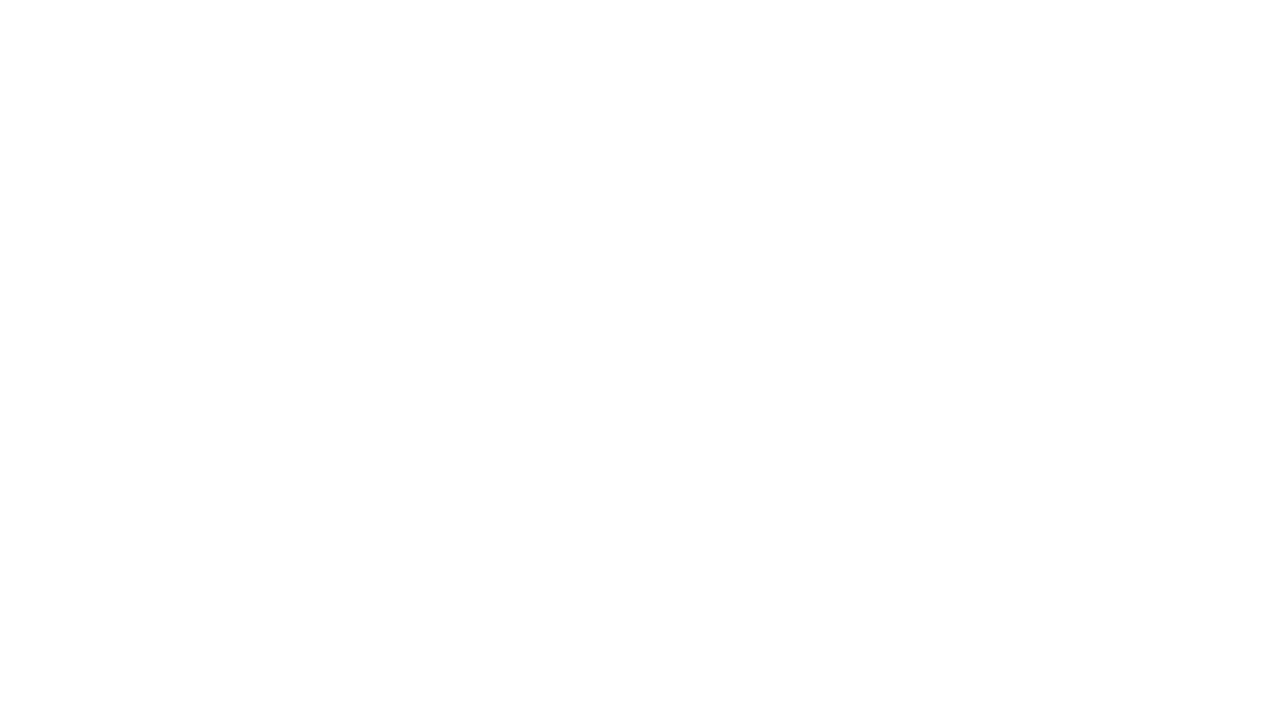

Waited for page to fully load after navigation
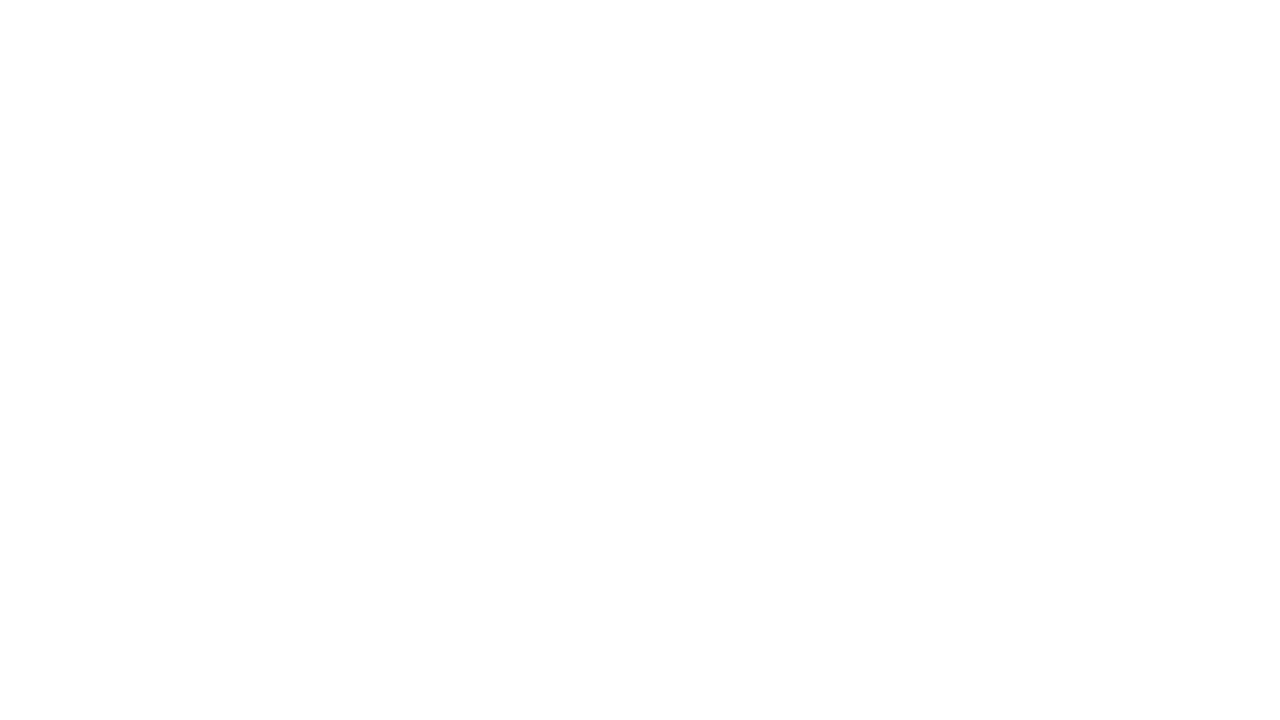

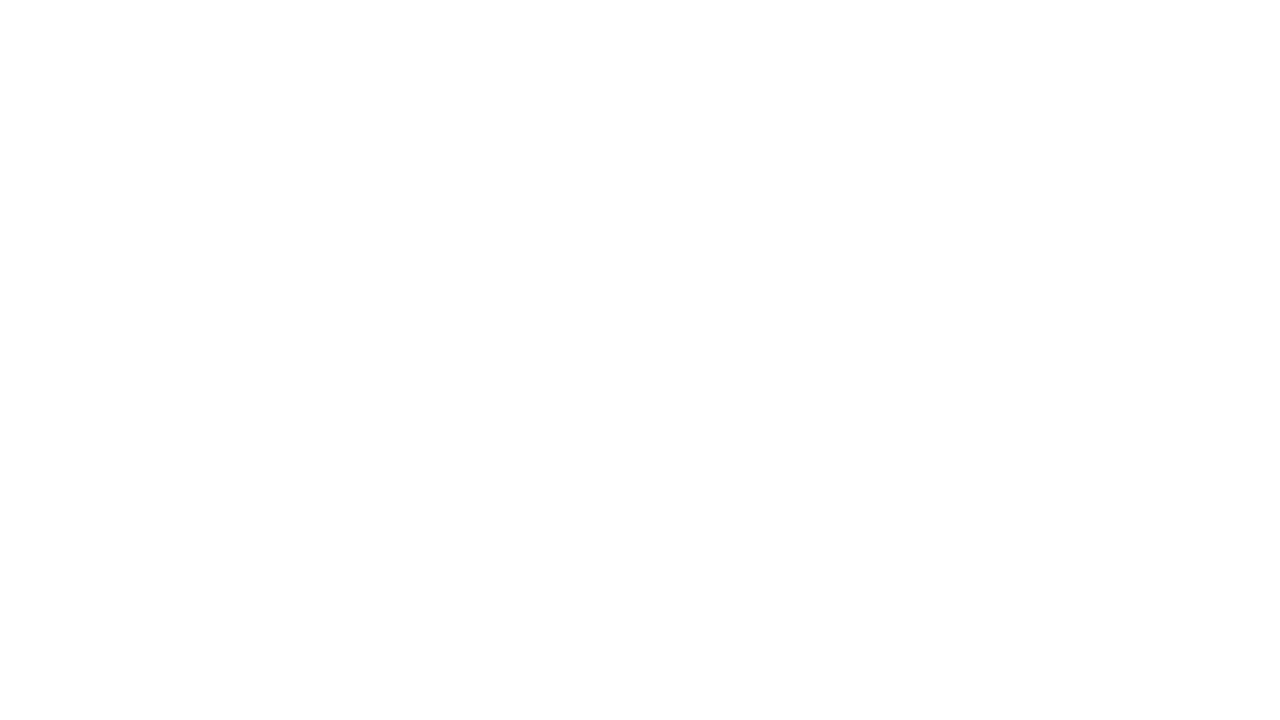